Navigates to a W3Schools tutorial page about sticky headers and verifies that the main heading element exists on the page.

Starting URL: https://www.w3schools.com/howto/howto_js_sticky_header.asp

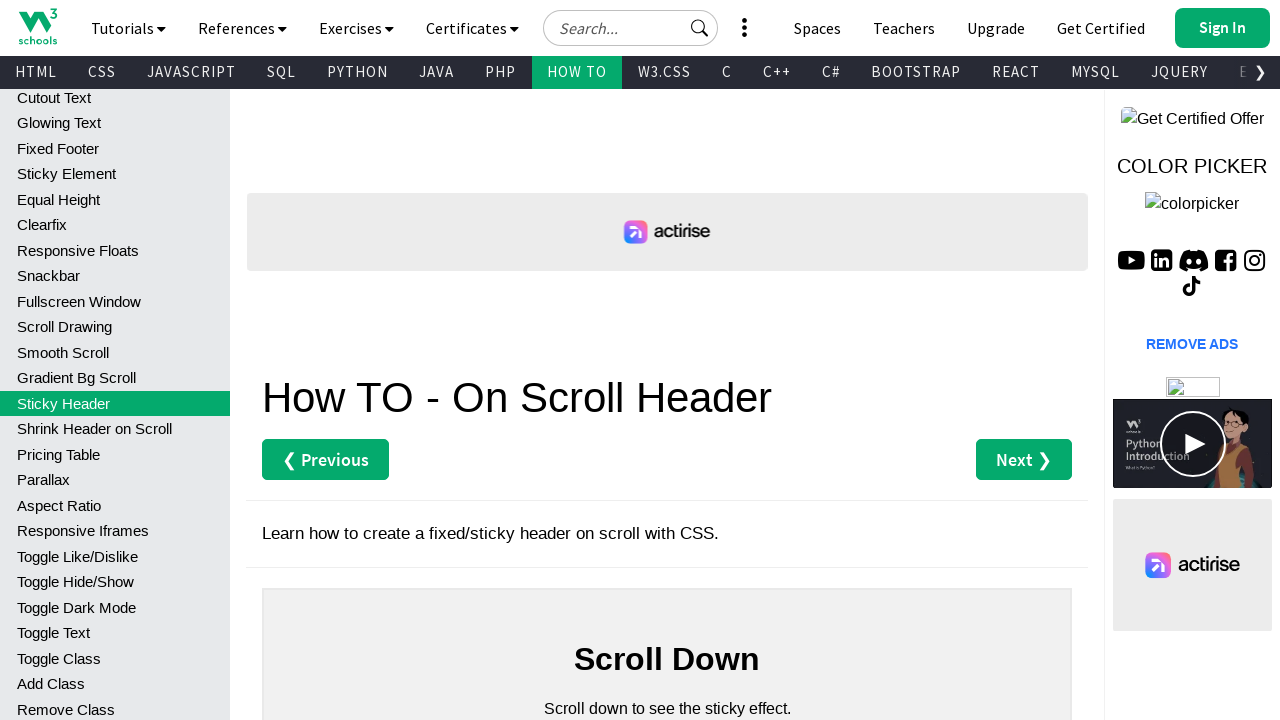

Navigated to W3Schools sticky header tutorial page
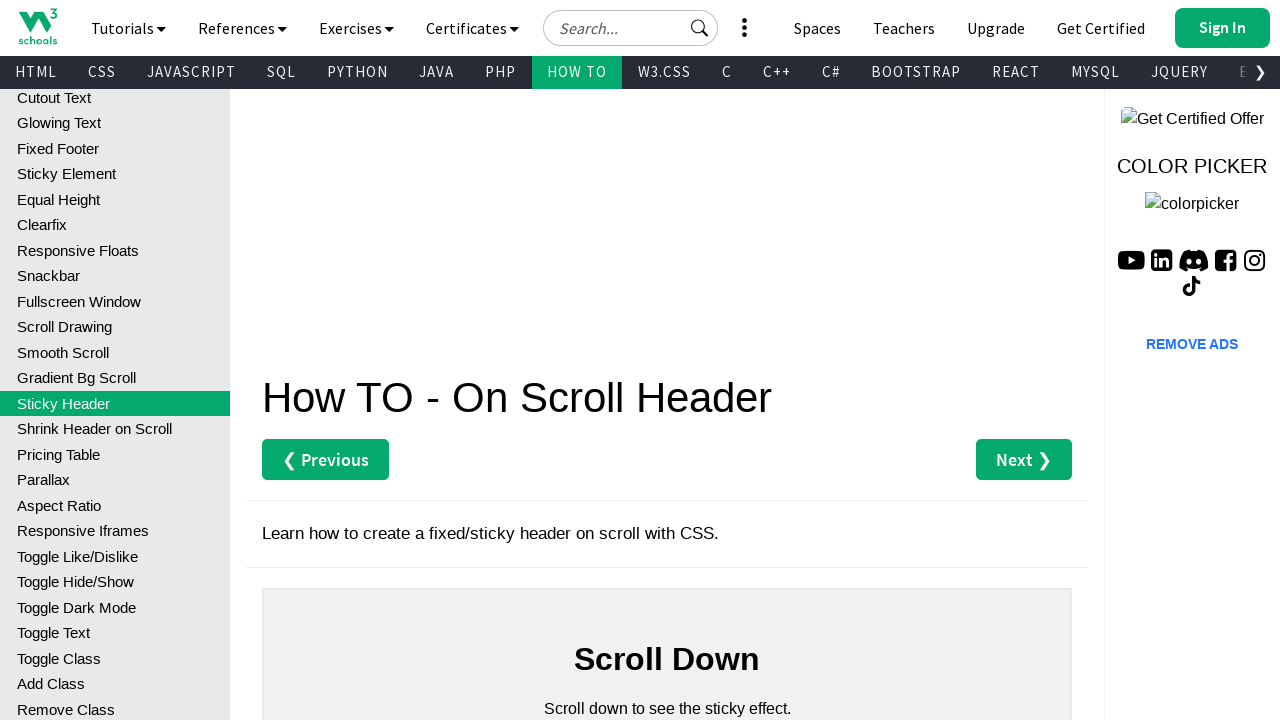

Main heading element (h2) loaded on the page
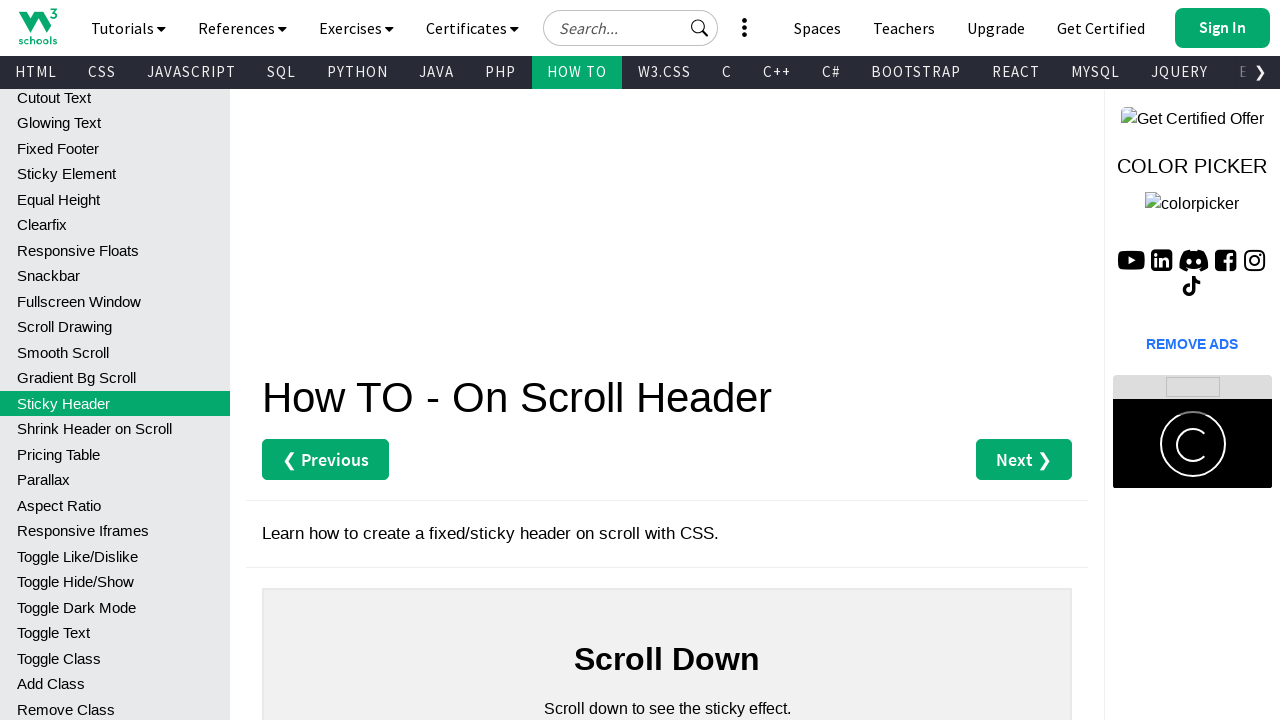

Verified that main heading element is visible
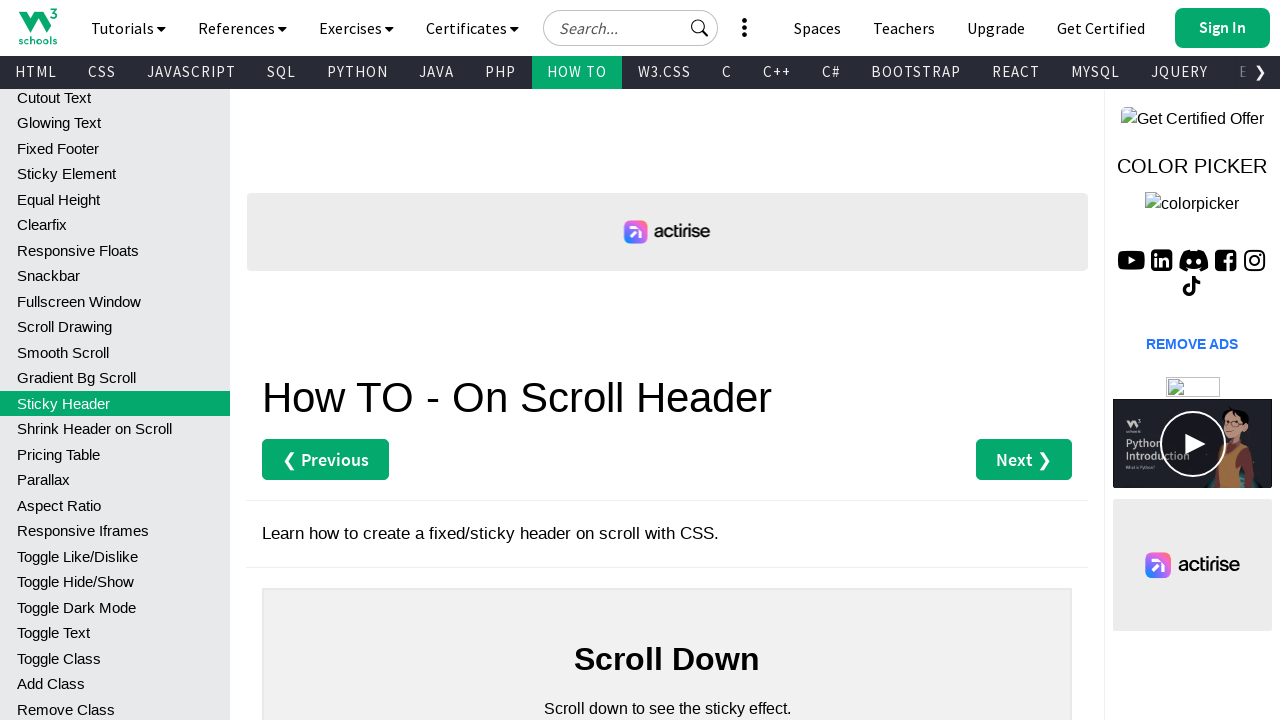

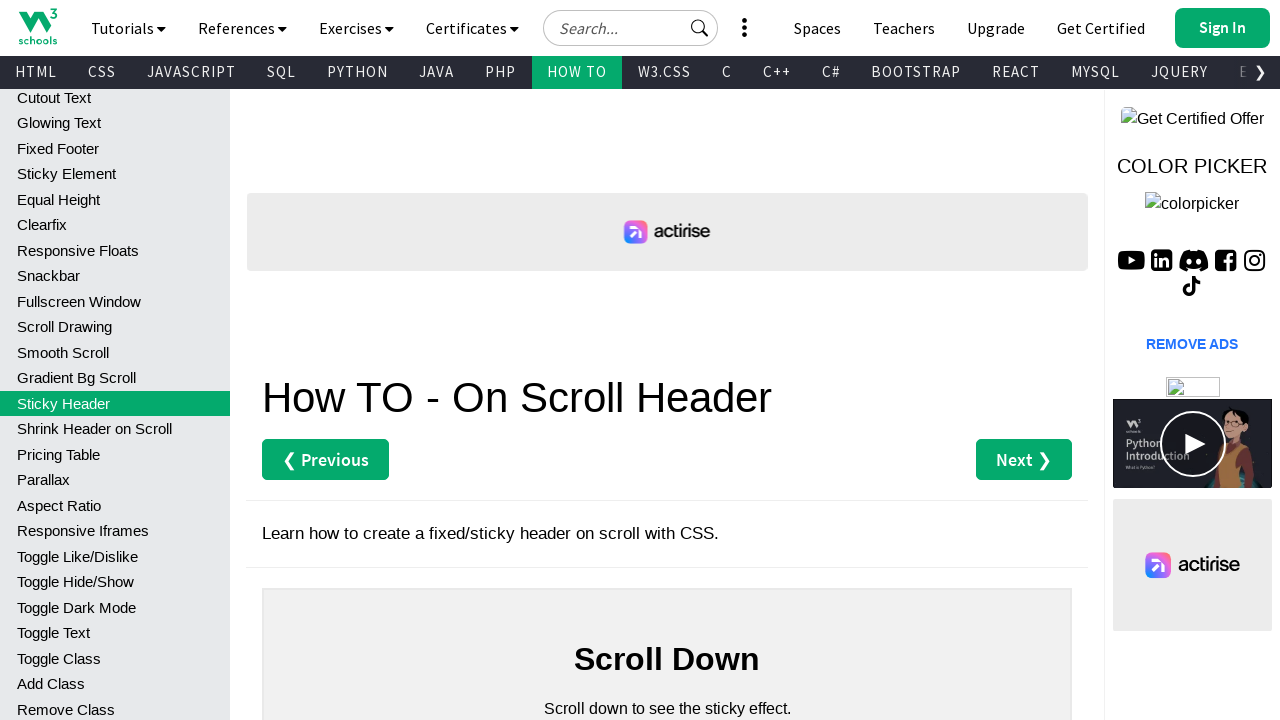